Tests a dependent dropdown by selecting a country (India), then a state (Maharashtra), and finally a city (Pune) in cascading dropdown menus.

Starting URL: https://www.coderglass.com/jquery/demo/country-state-city-dropdown/

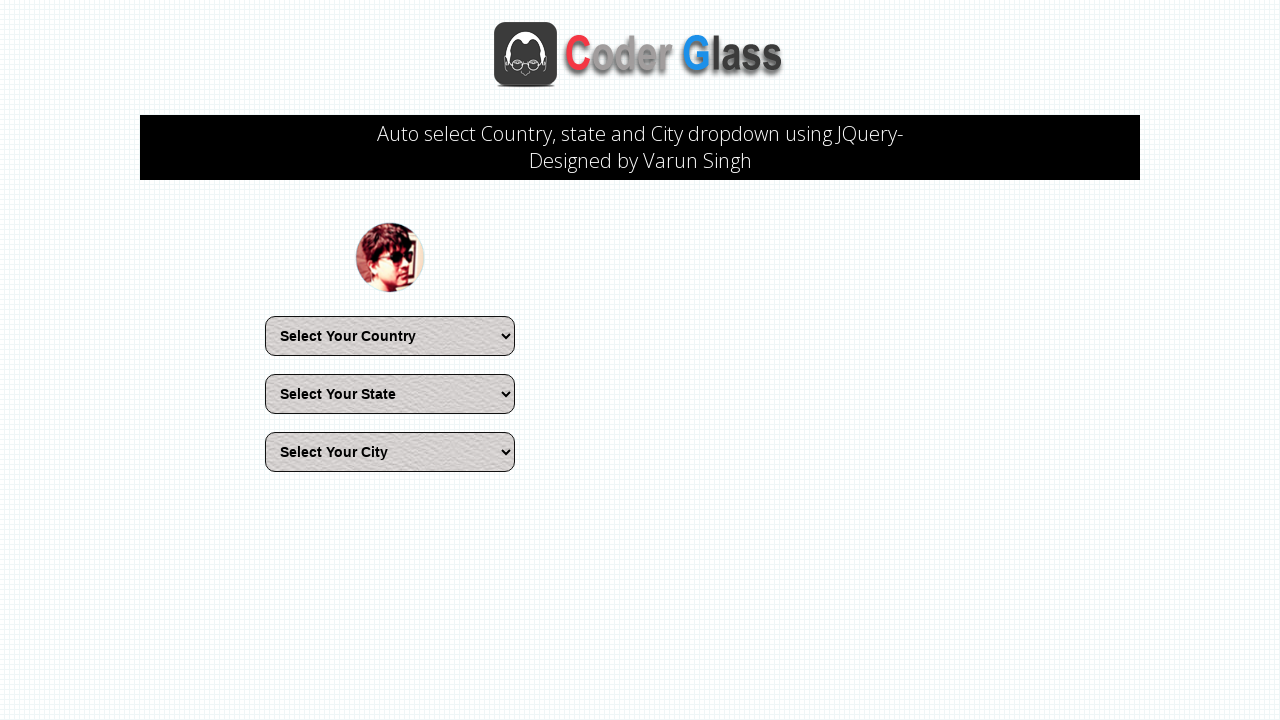

Selected 'India' from country dropdown on select >> nth=0
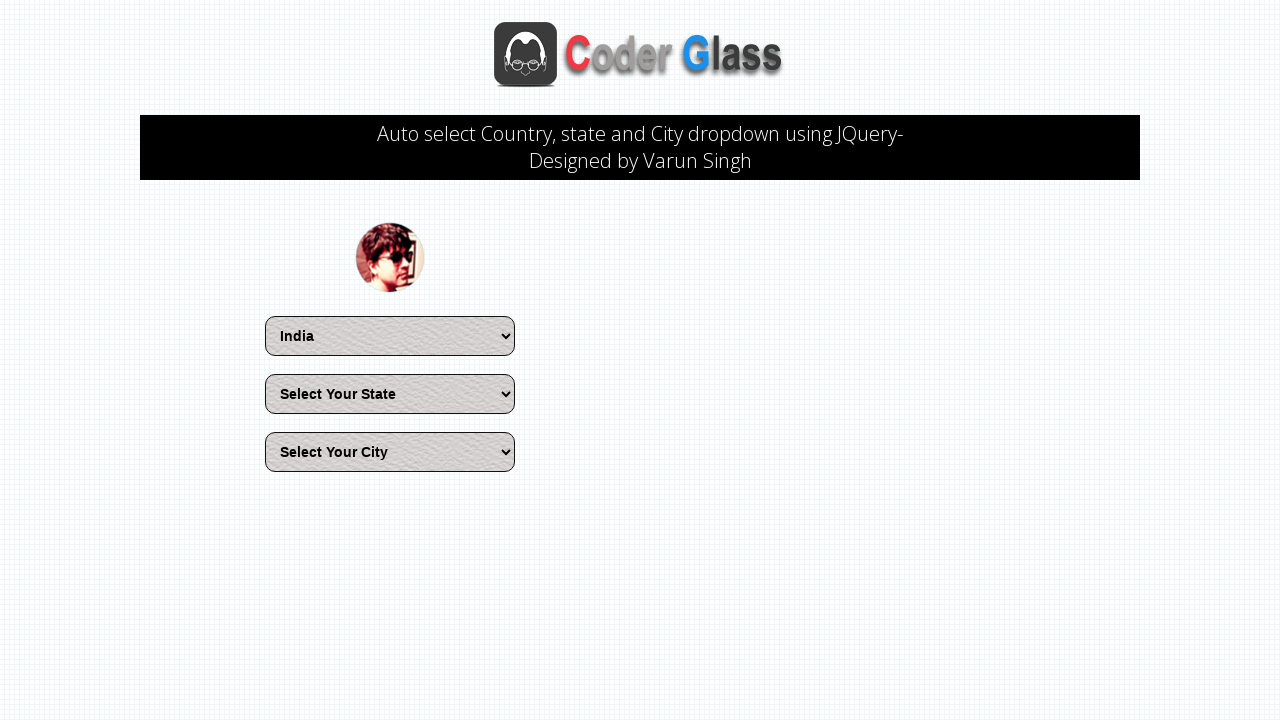

Waited 500ms for state dropdown to populate
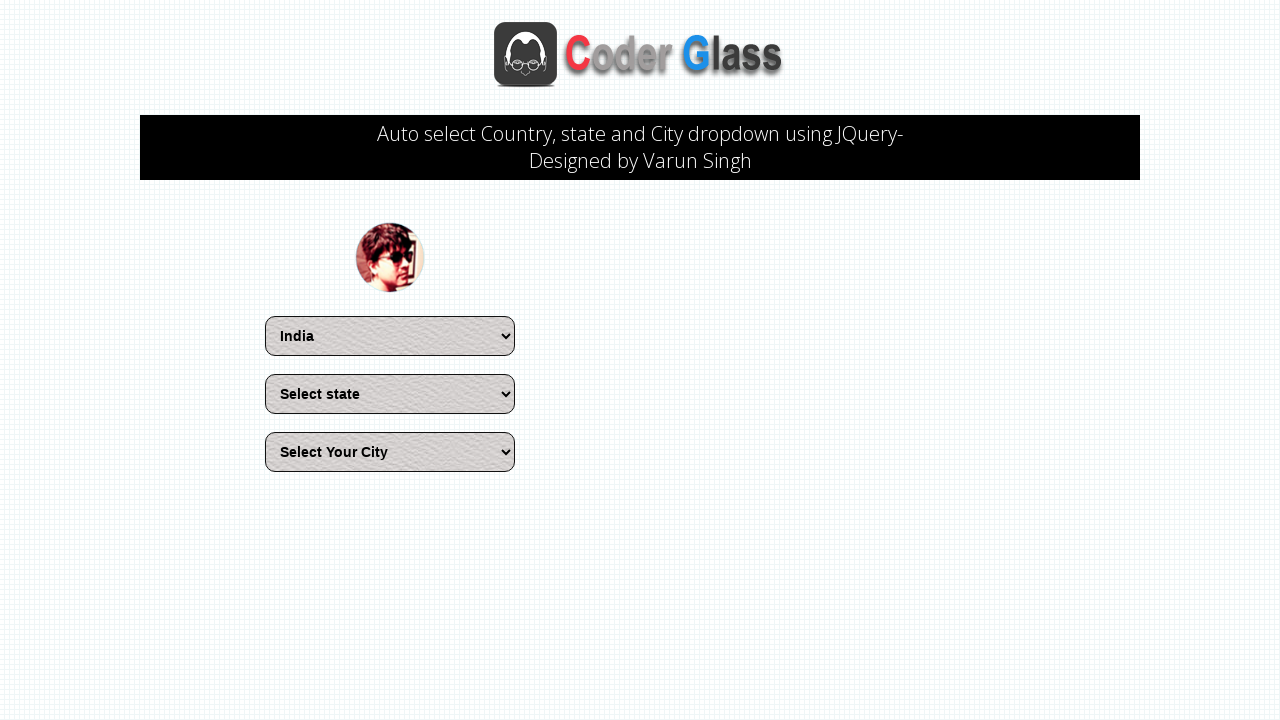

Selected 'Maharashtra' from state dropdown on select >> nth=1
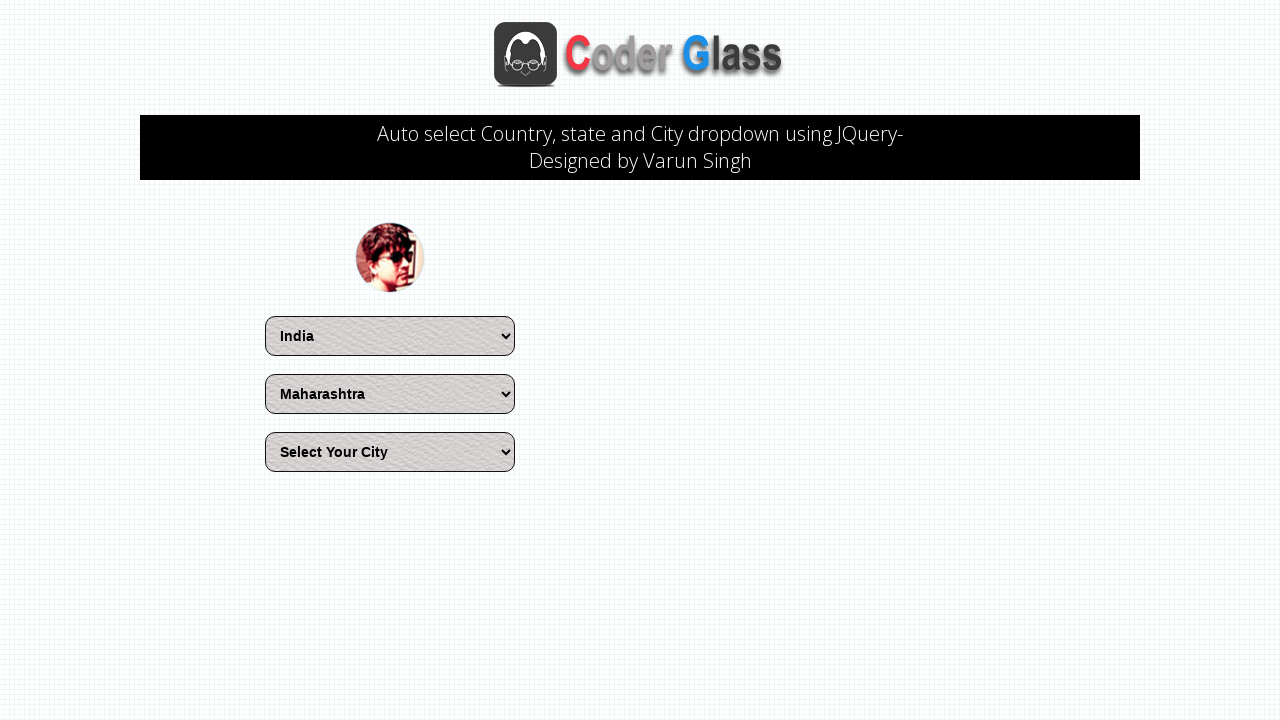

Waited 500ms for city dropdown to populate
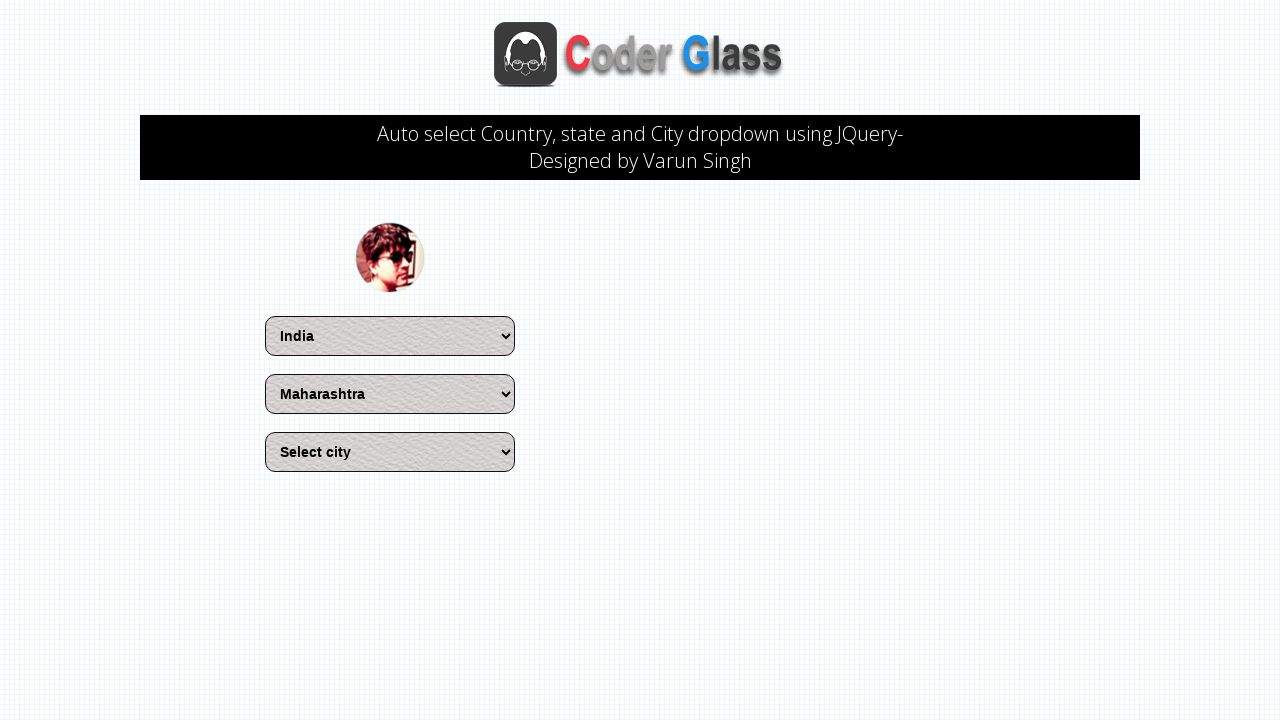

Selected 'Pune' from city dropdown on select >> nth=2
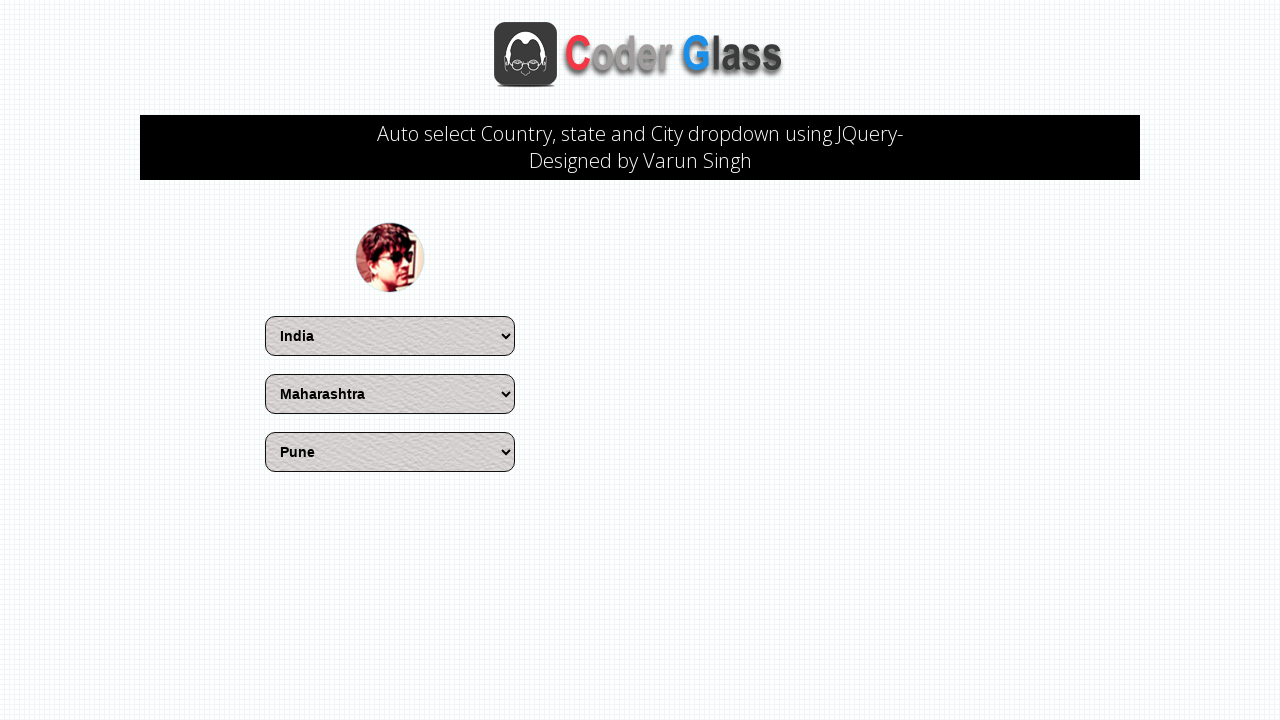

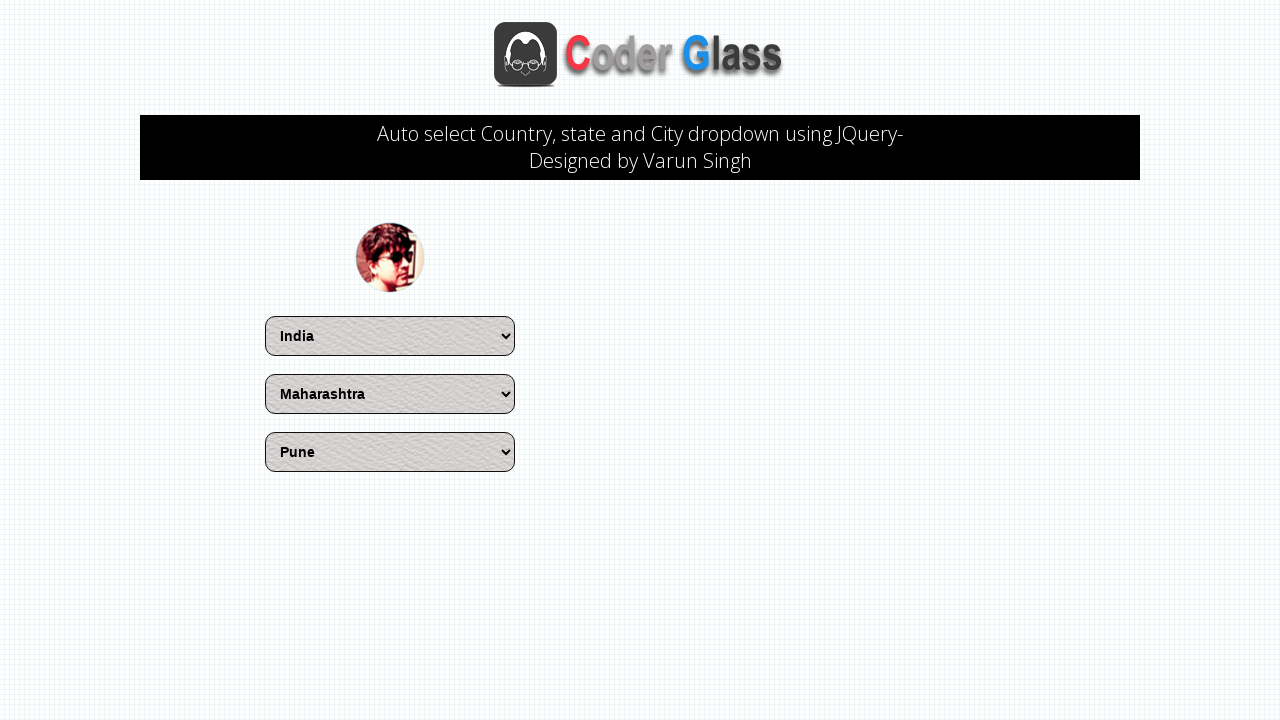